Tests the search functionality on Playwright .NET documentation by entering "Locator" in the search field, clicking on the "Locators" result, and verifying the page URL and heading contain the expected content.

Starting URL: https://playwright.dev/dotnet

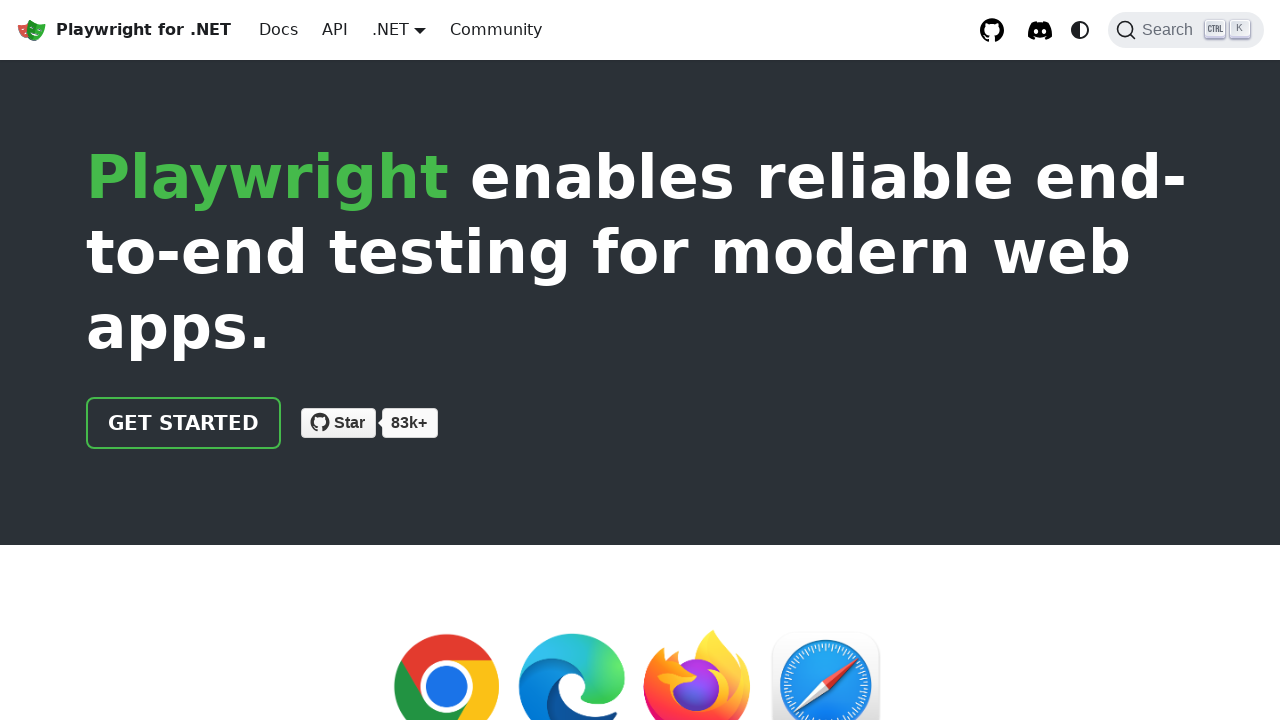

Clicked DocSearch button to open search at (1186, 30) on button.DocSearch-Button
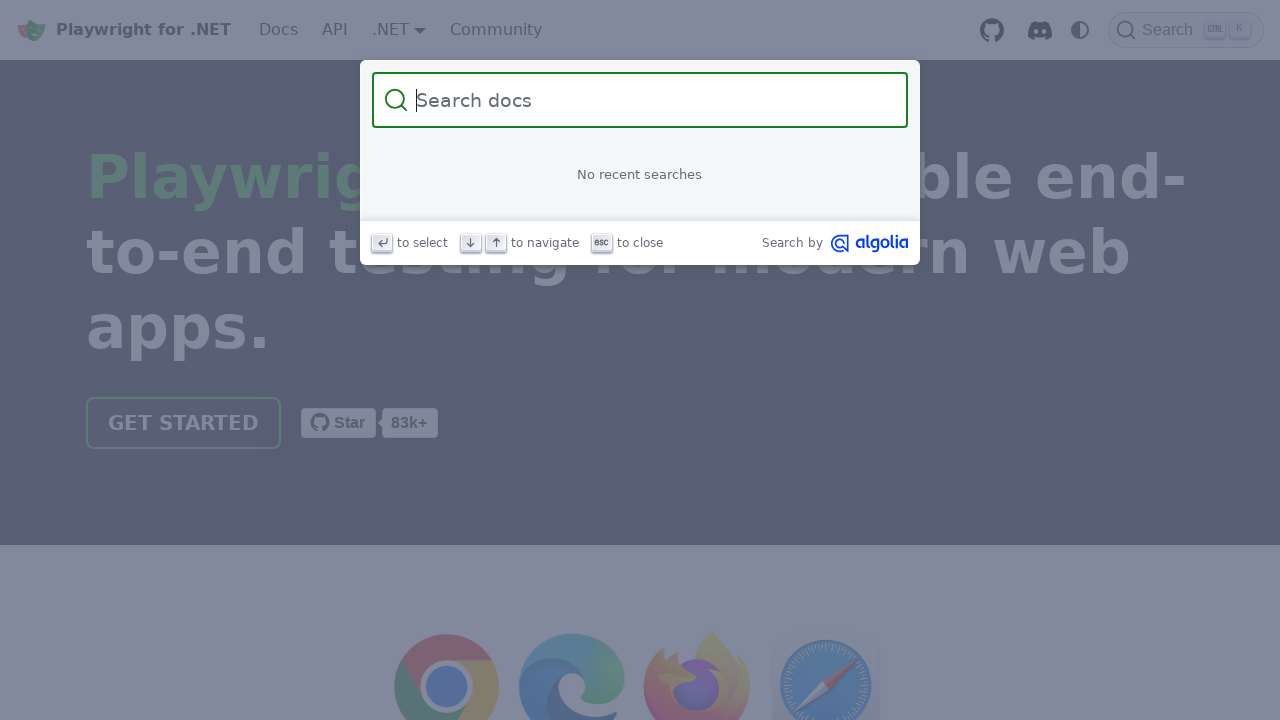

Search modal appeared with input field
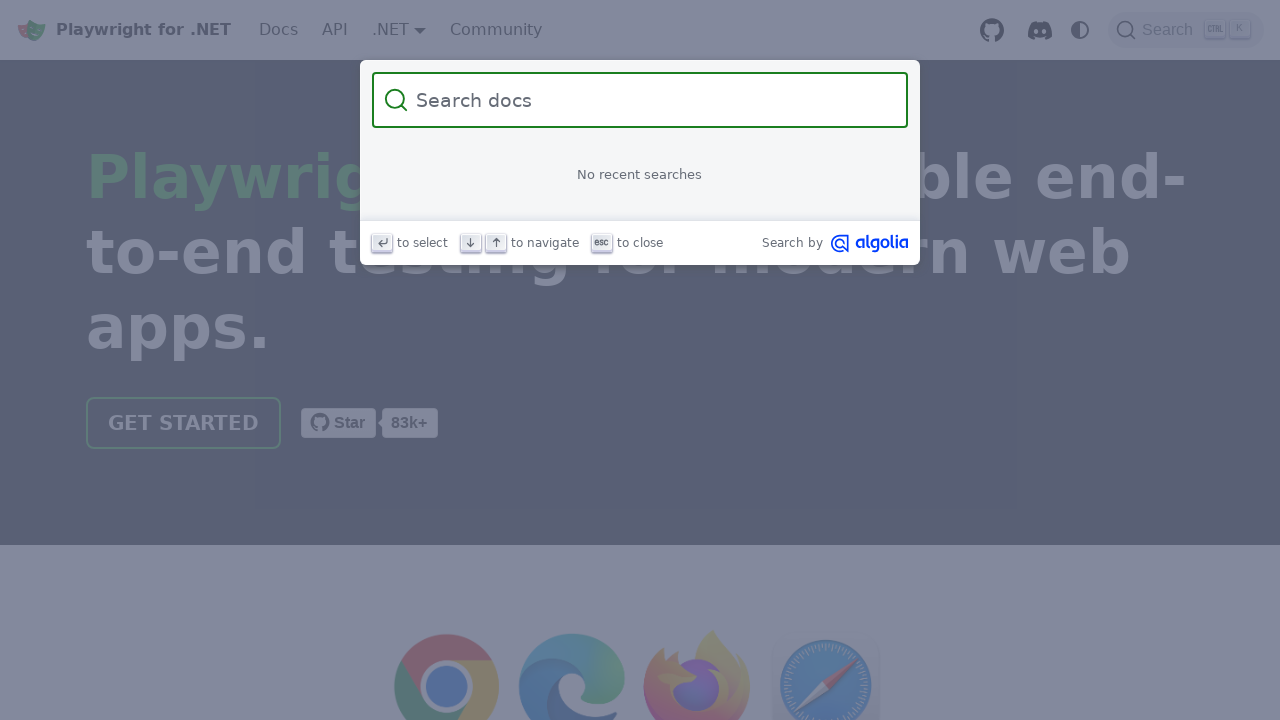

Filled search input with 'Locator' on .DocSearch-Input
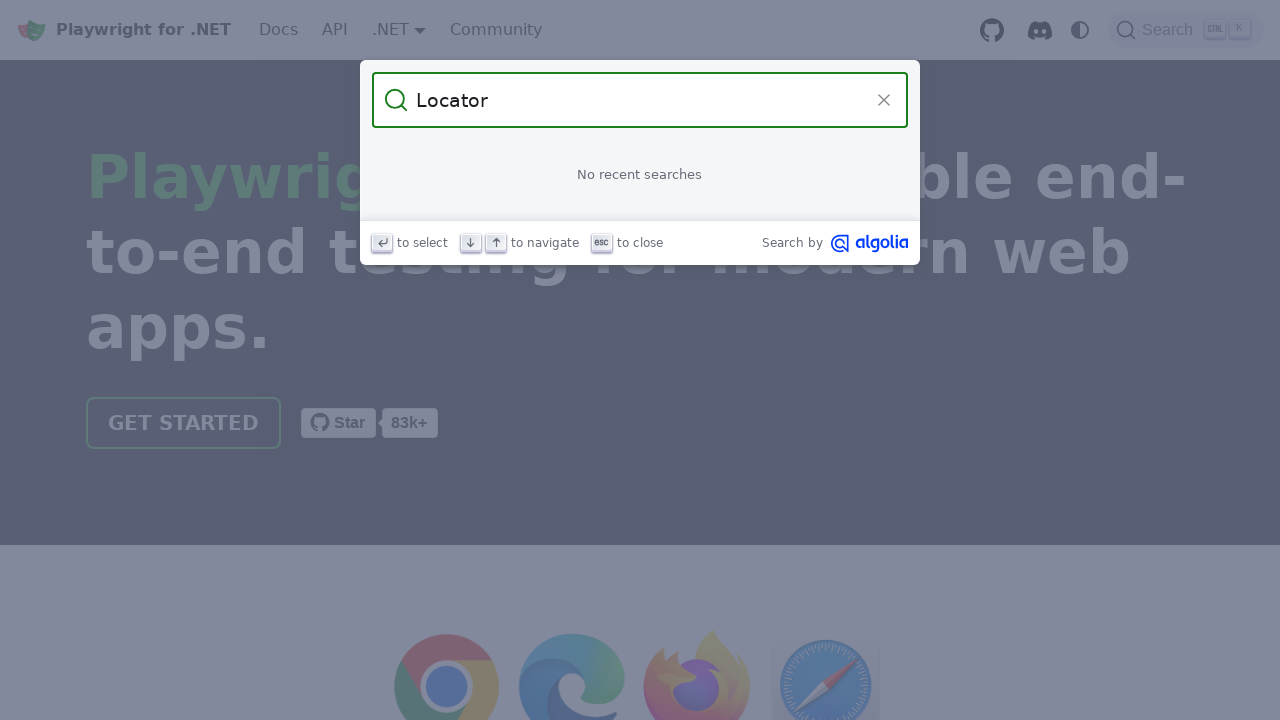

Search results loaded
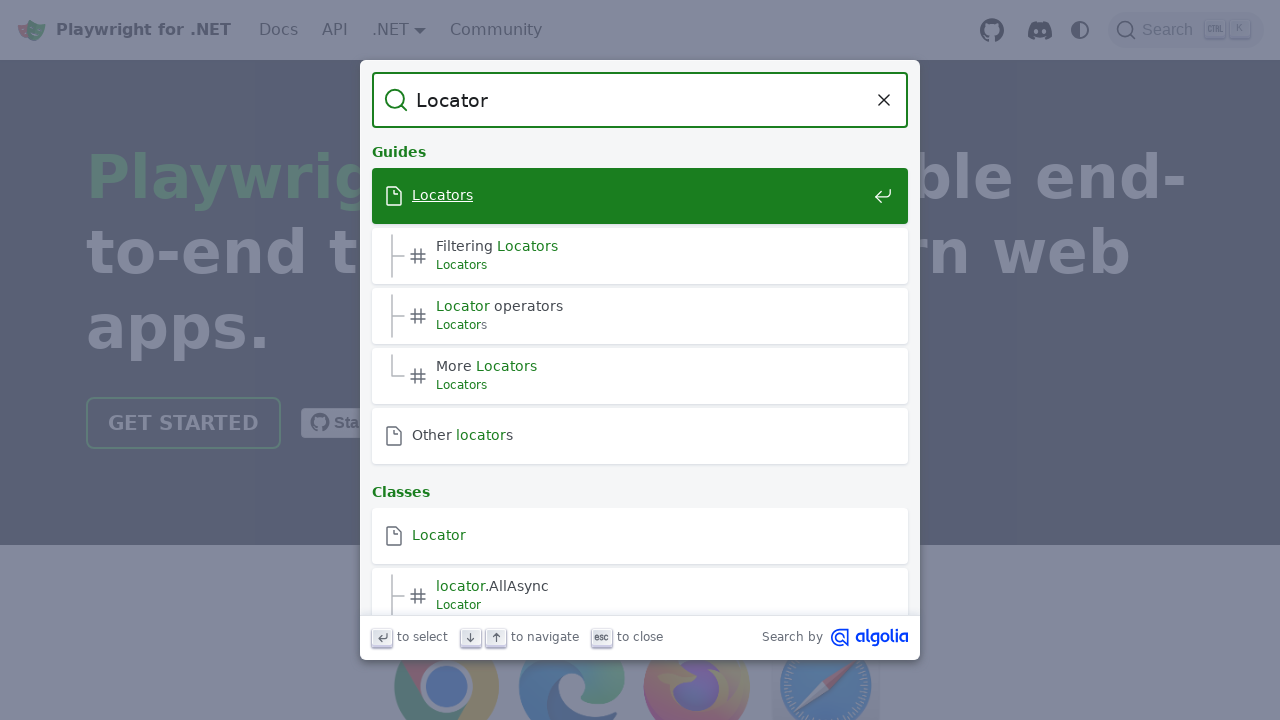

Clicked on 'Locators' search result at (640, 196) on a:has-text('Locators')
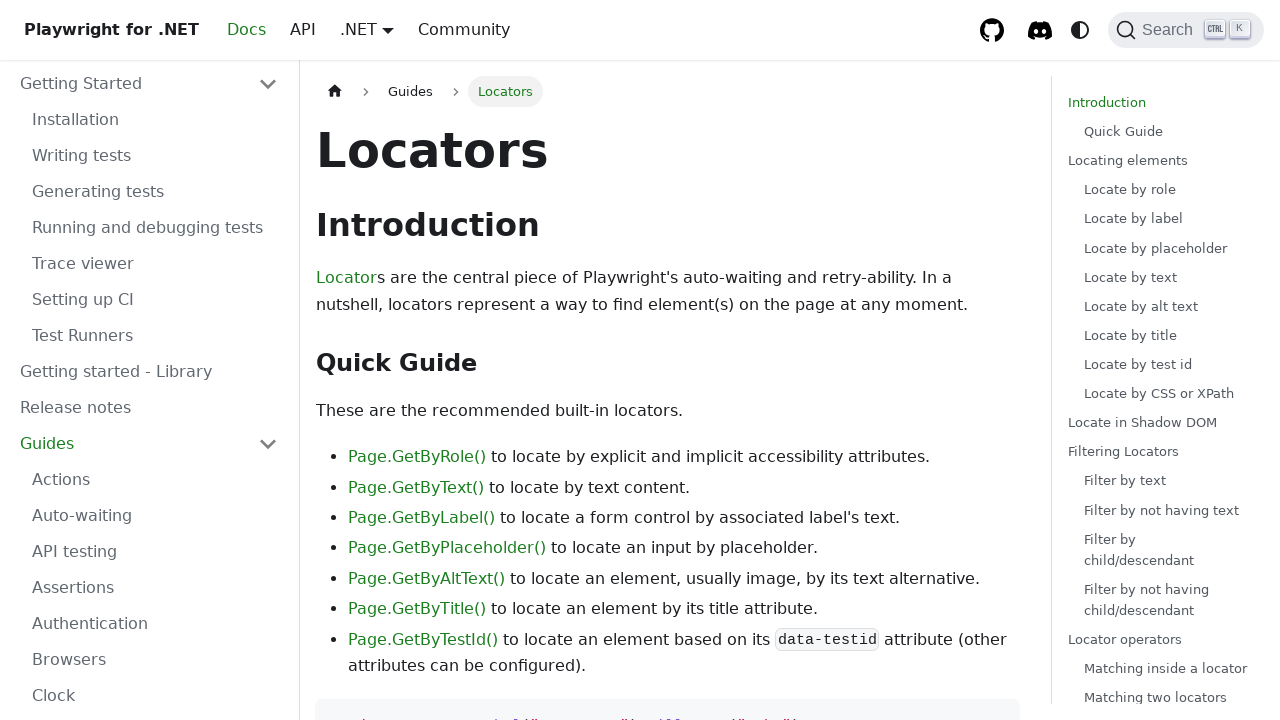

Verified page URL contains '/dotnet/docs/locators'
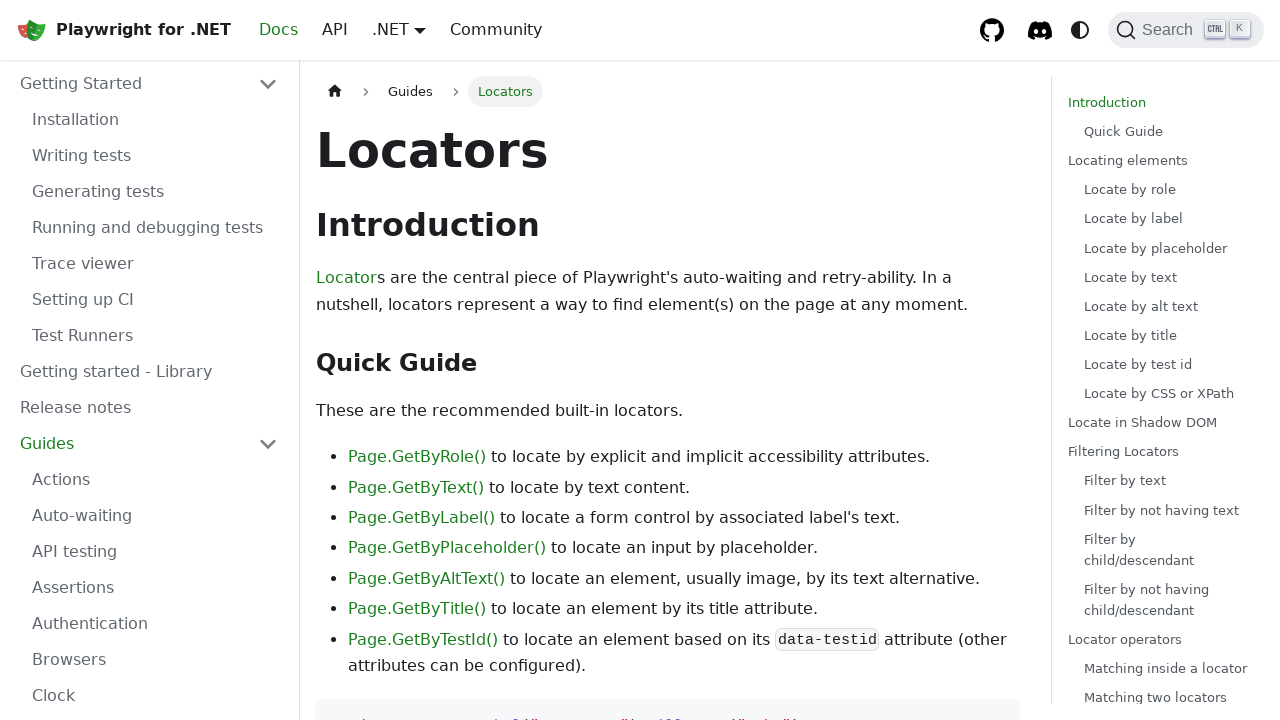

Verified page heading contains 'Locator'
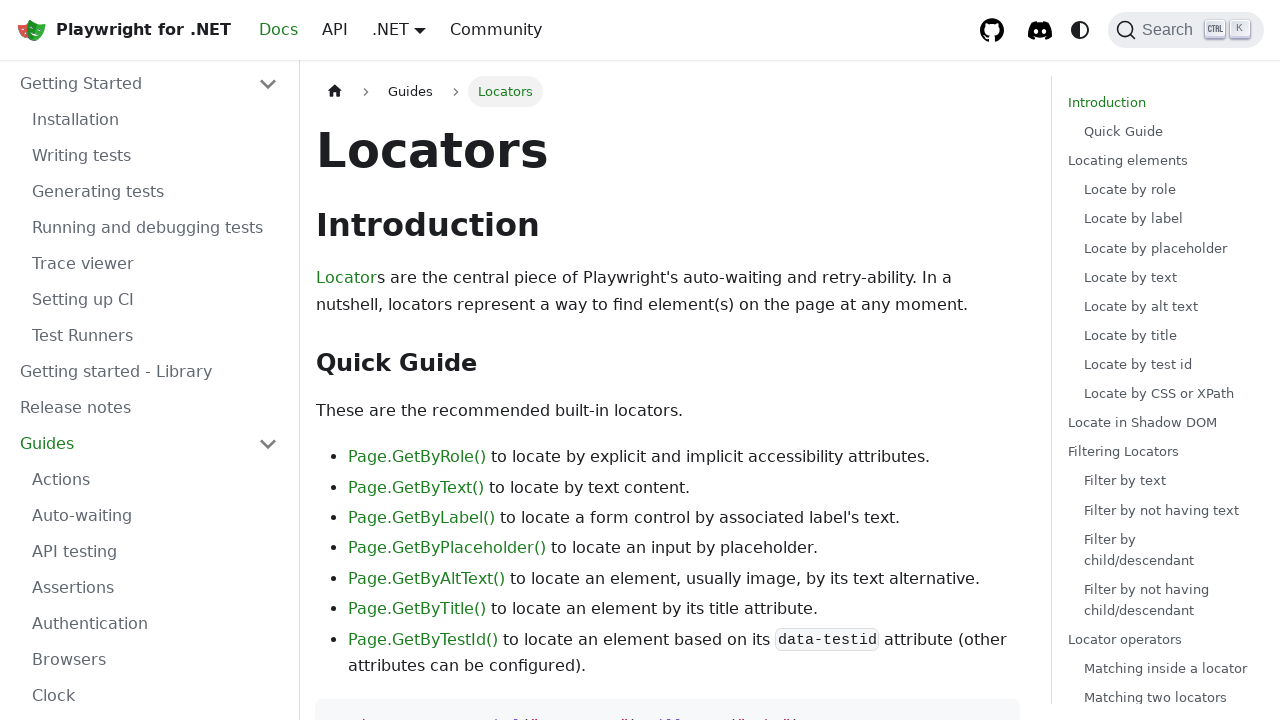

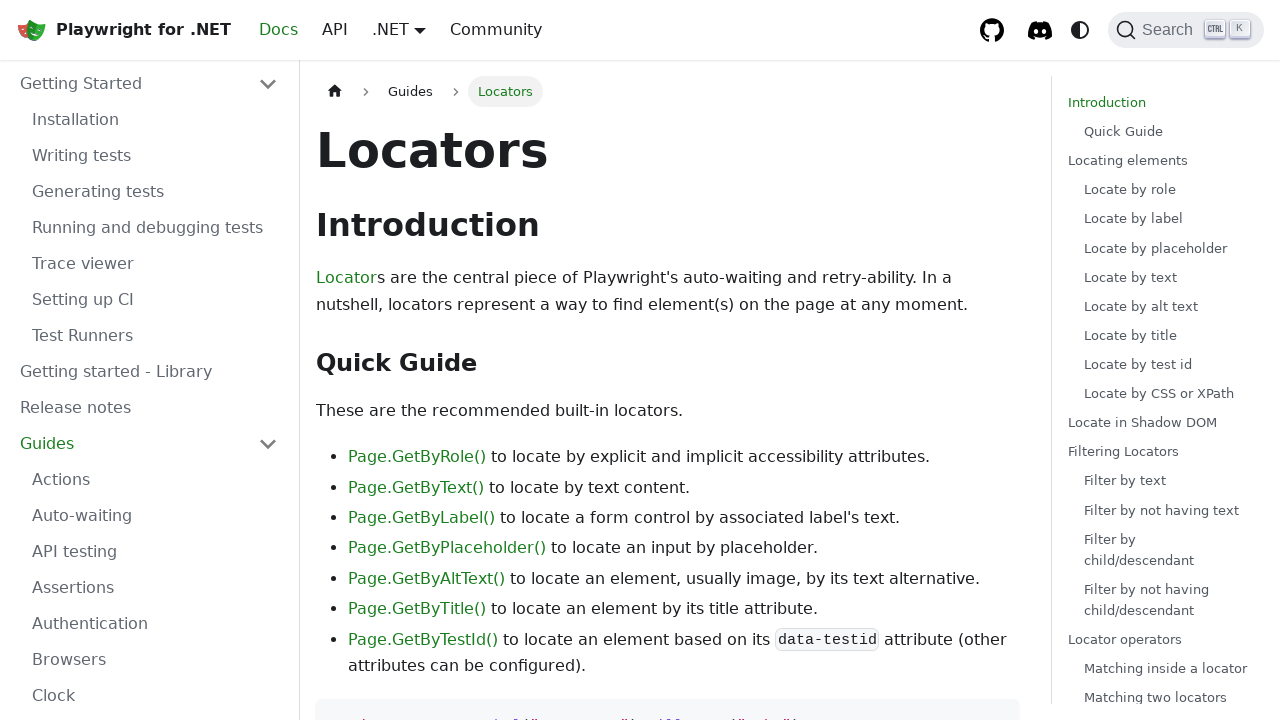